Tests a practice form by filling in the first name and last name fields with sample data

Starting URL: https://www.techlistic.com/p/selenium-practice-form.html

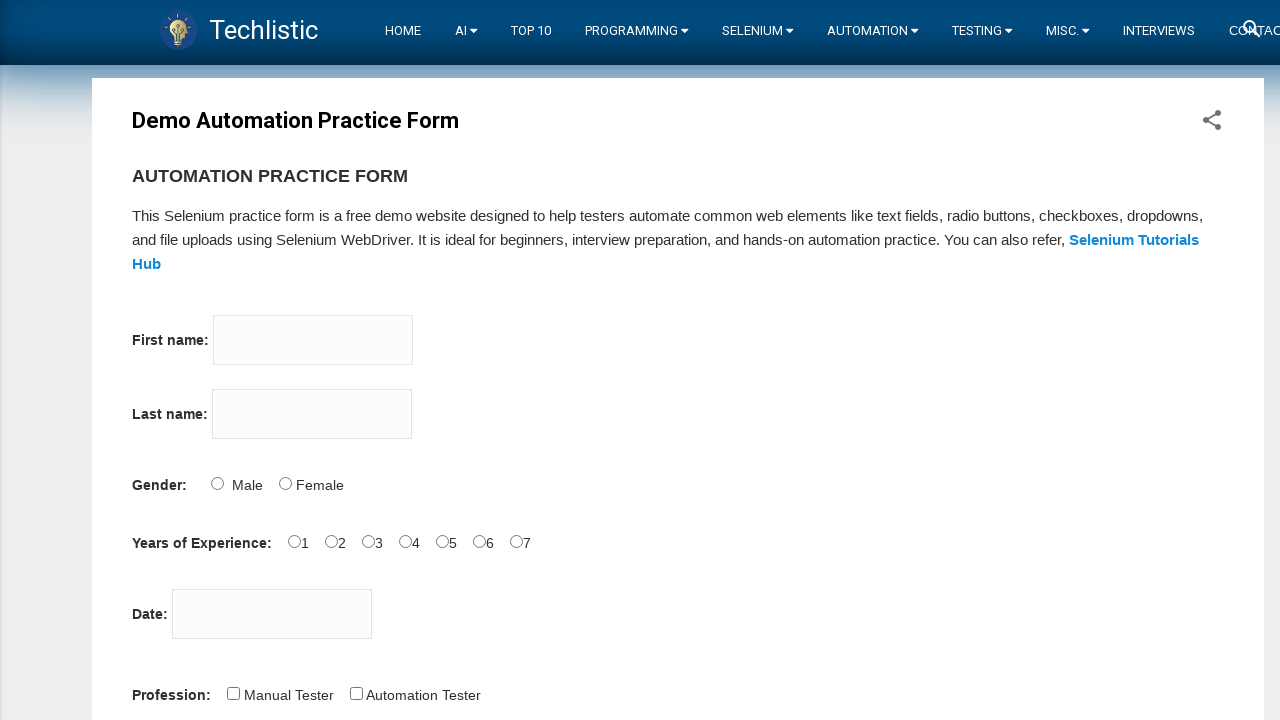

Cleared the first name field on (//input[@type='text'])[1]
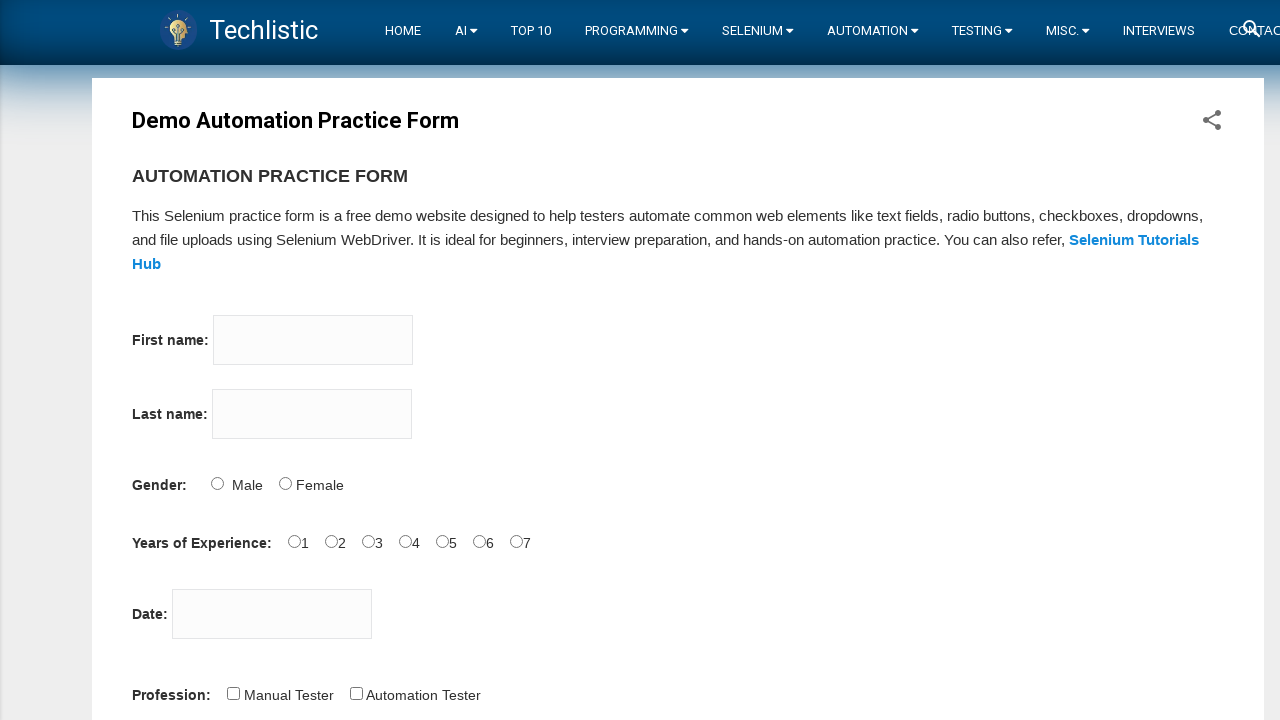

Filled first name field with 'sweta' on (//input[@type='text'])[1]
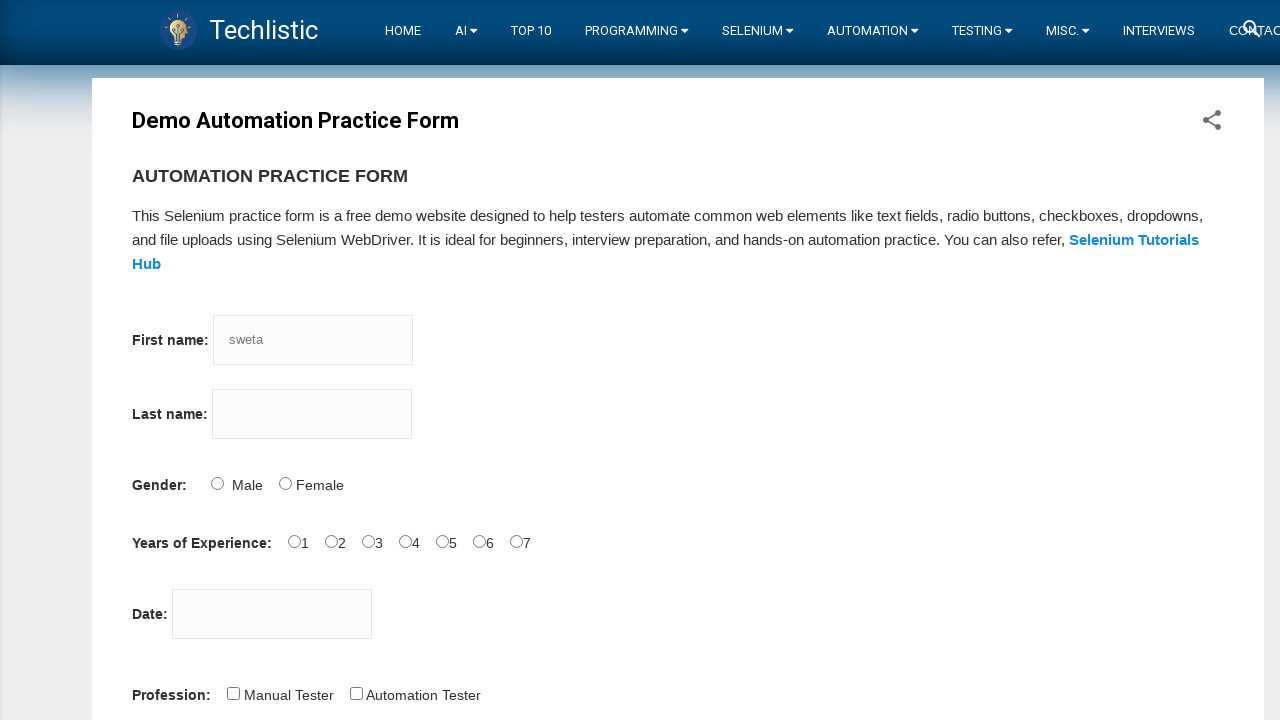

Cleared the last name field on (//input[@type='text'])[2]
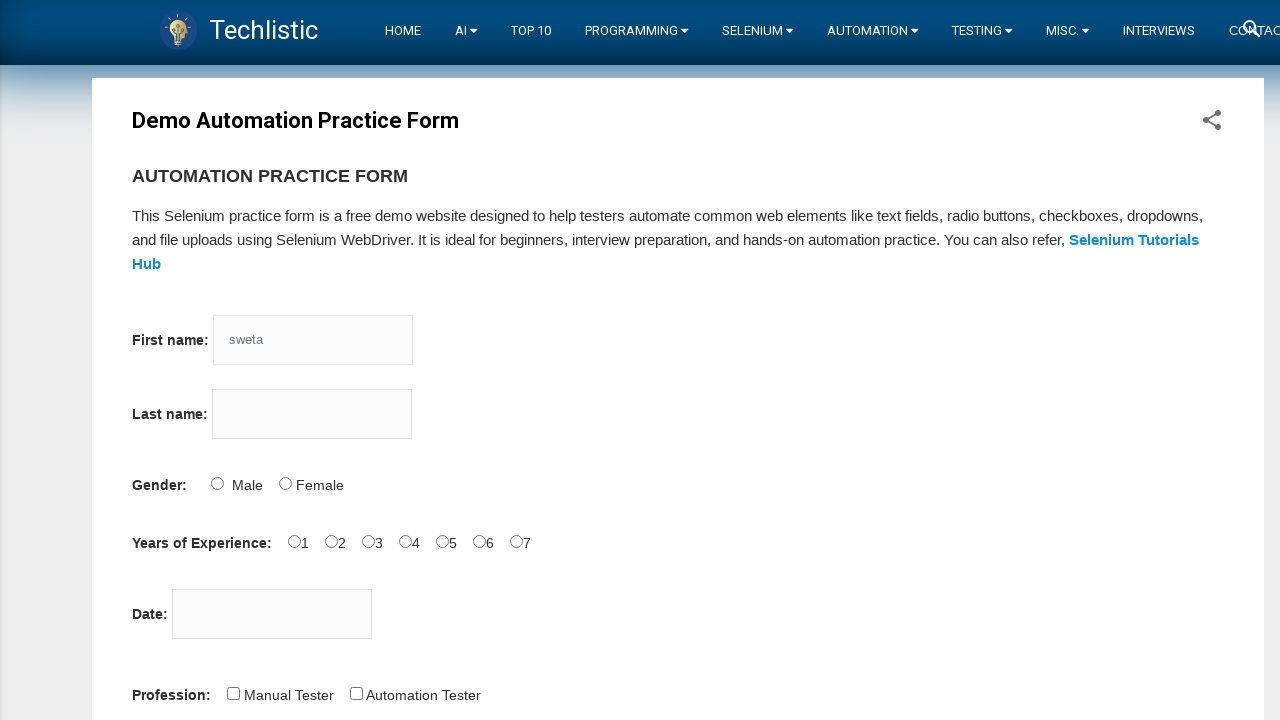

Filled last name field with 'r' on (//input[@type='text'])[2]
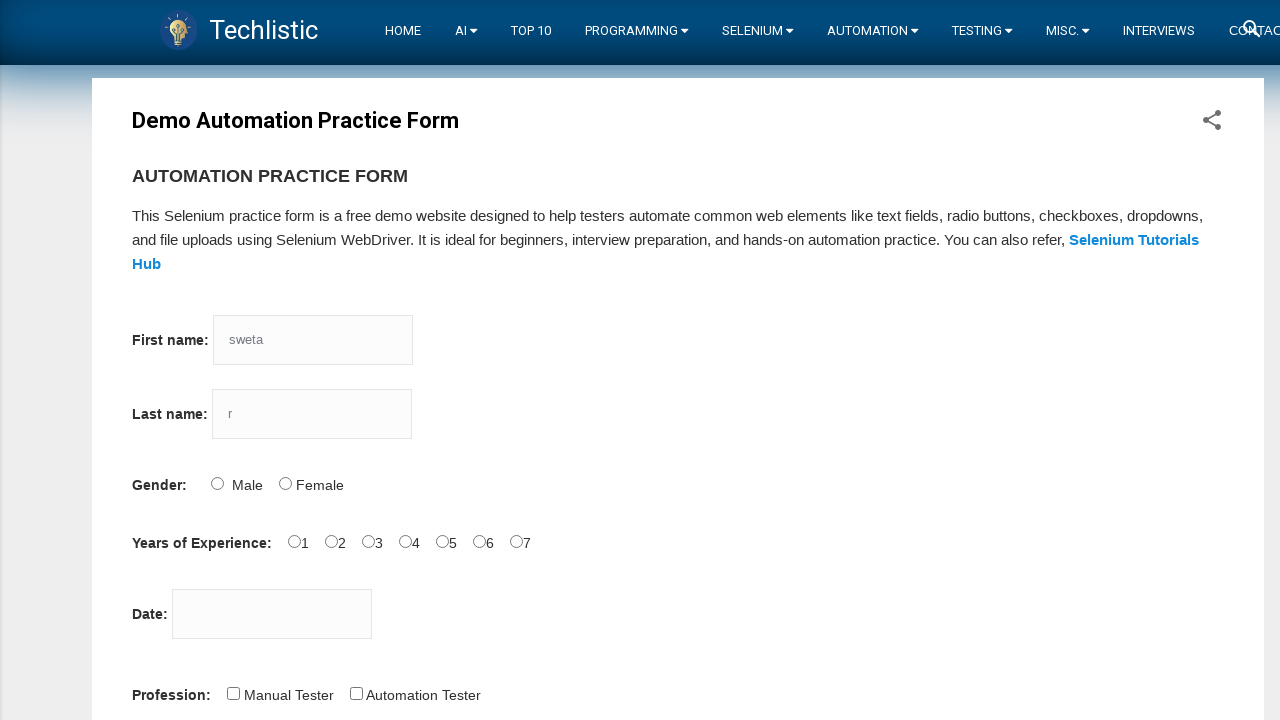

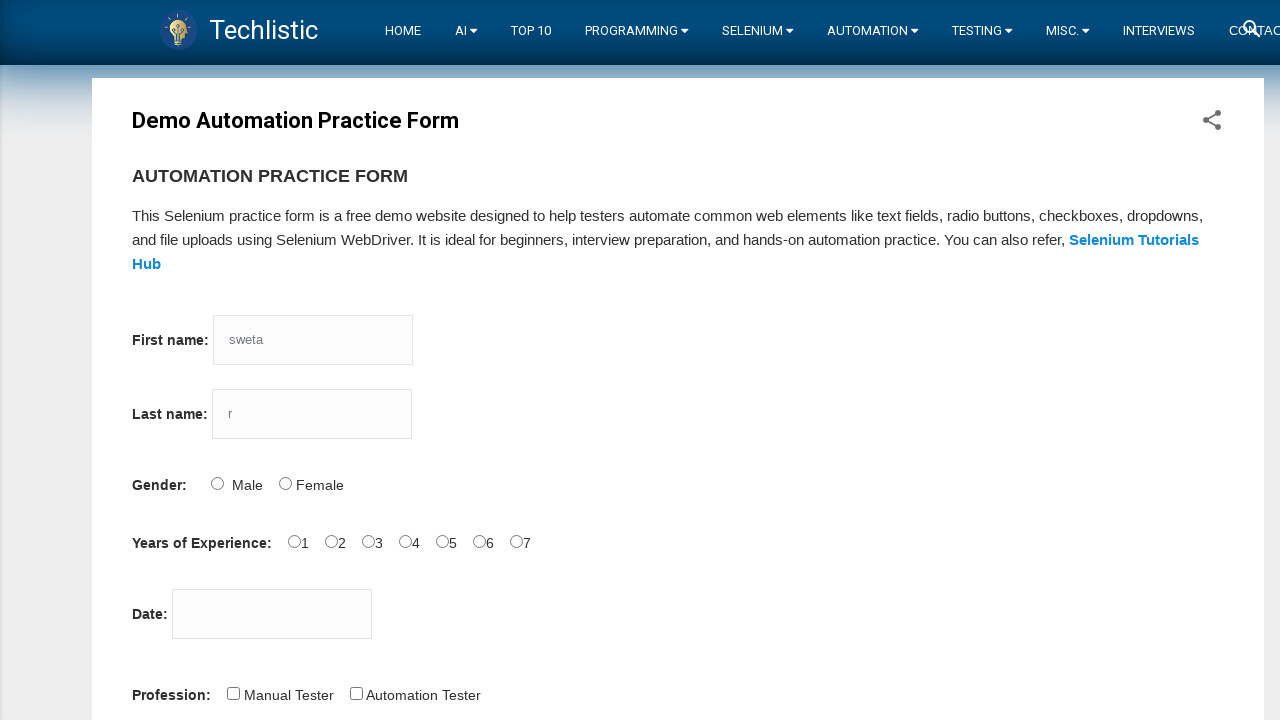